Tests navigation on Wappalyzer website by clicking through header elements and menu options

Starting URL: https://www.wappalyzer.com

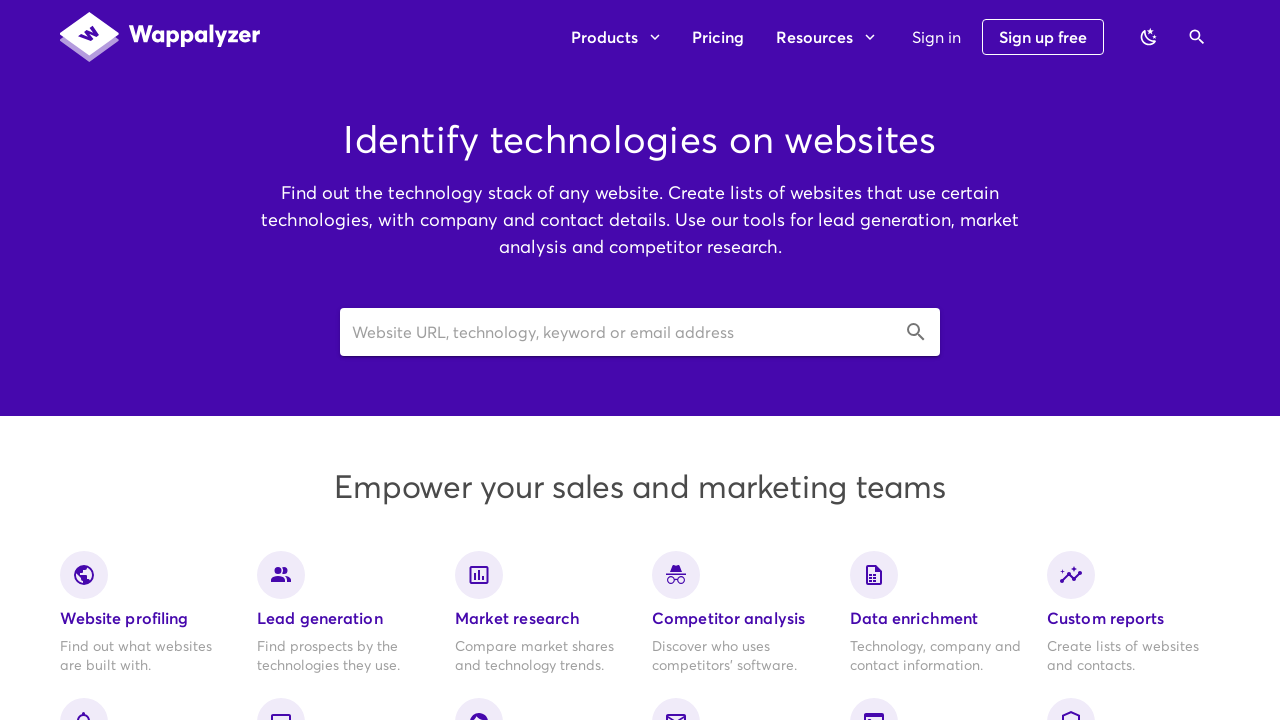

Clicked header navigation/menu button at (825, 37) on xpath=//header/div[1]/div[1]/div[1]/div[2]/button[2]/span[1]
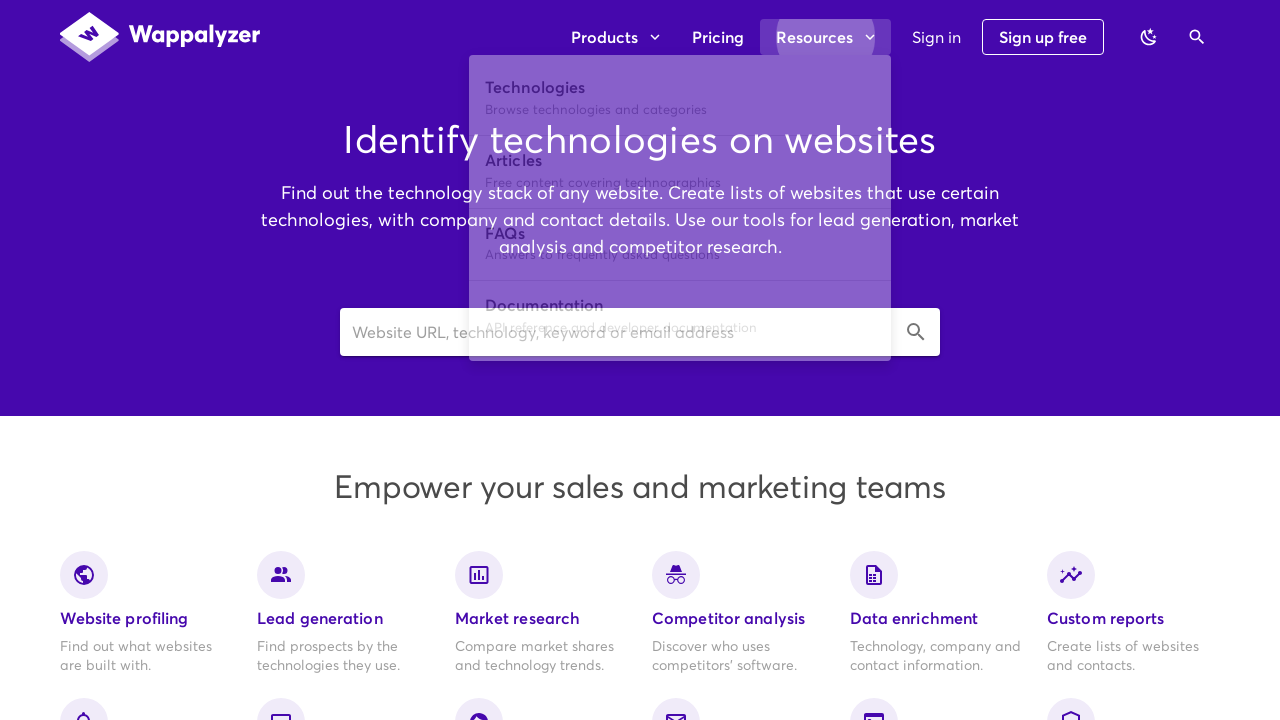

Clicked menu item link at (680, 99) on xpath=//header/div[1]/div[1]/div[1]/div[2]/div[2]/div[1]/div[1]/div[1]/a[1]/div[
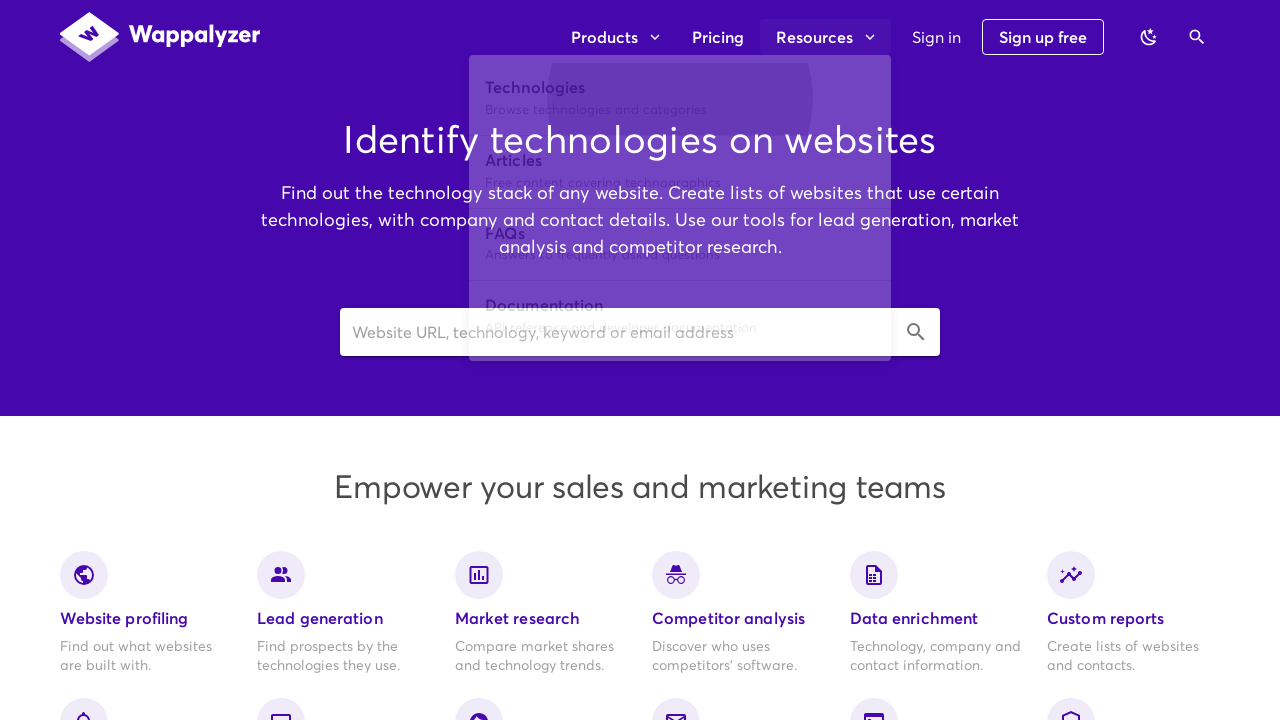

Clicked responsive element at (80, 436) on div.v-responsive__sizer
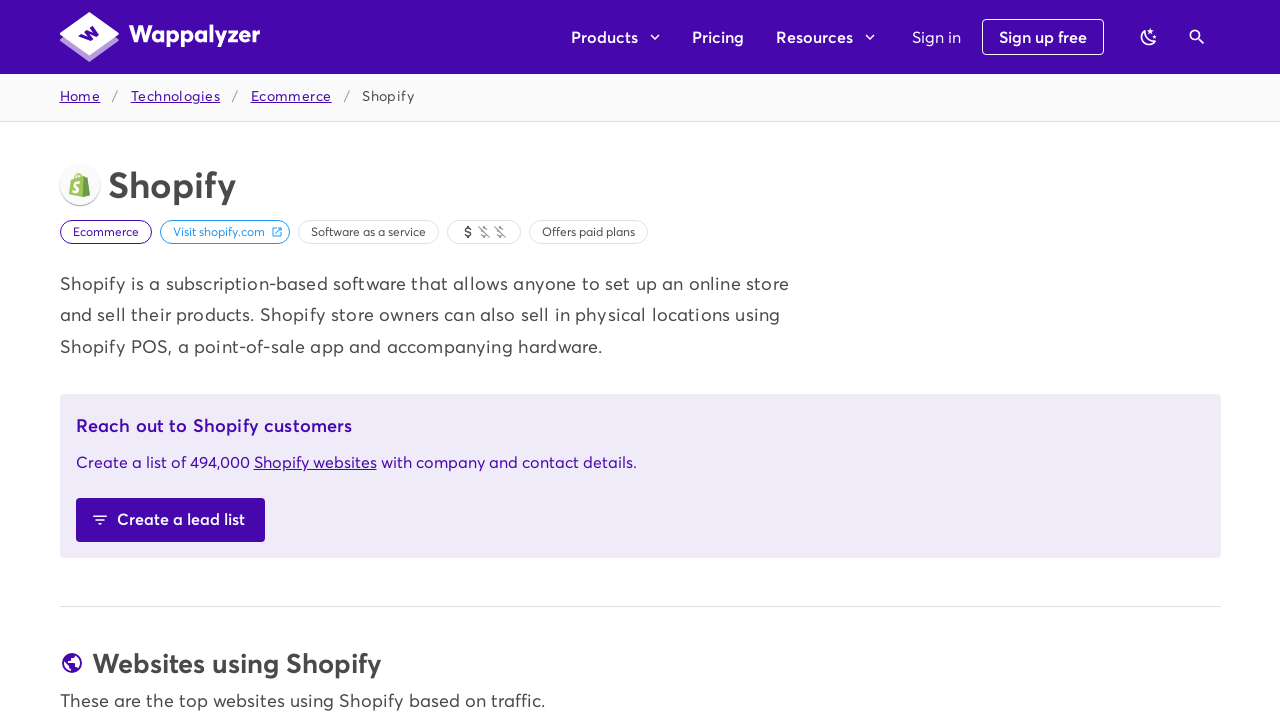

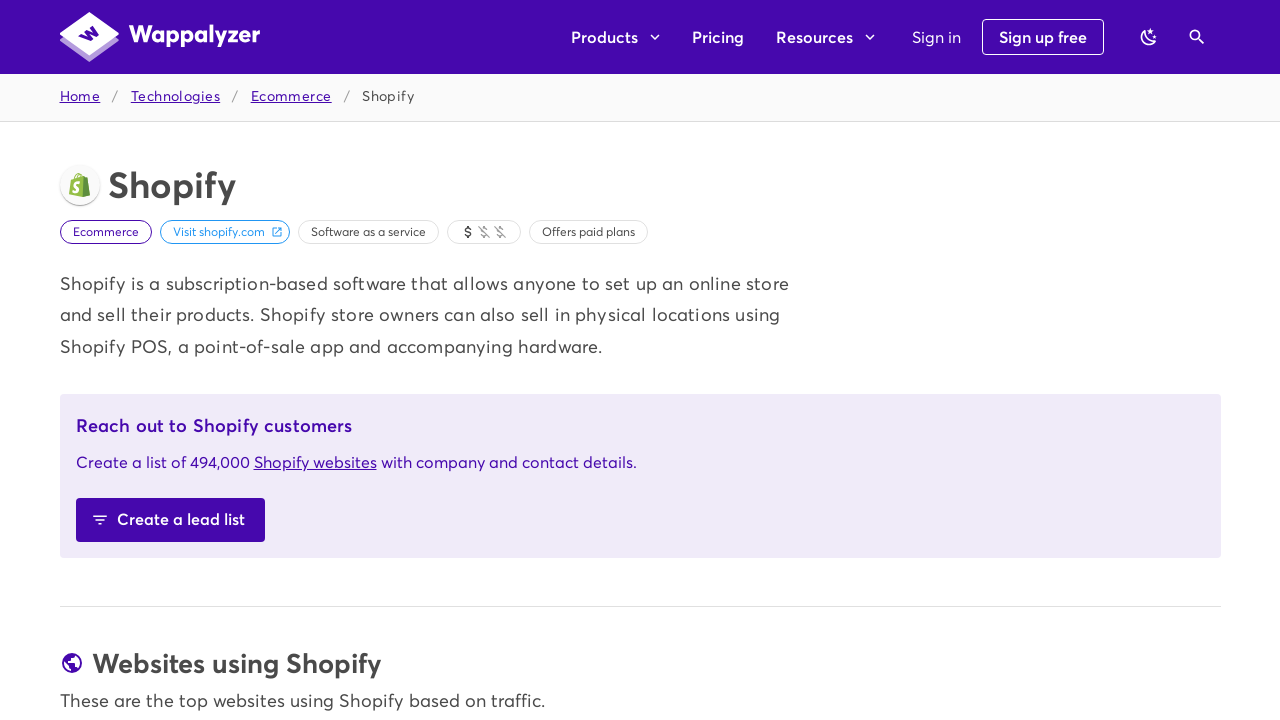